Tests selecting Swift from the programming language dropdown using label and verifying the selection

Starting URL: https://letcode.in/dropdowns

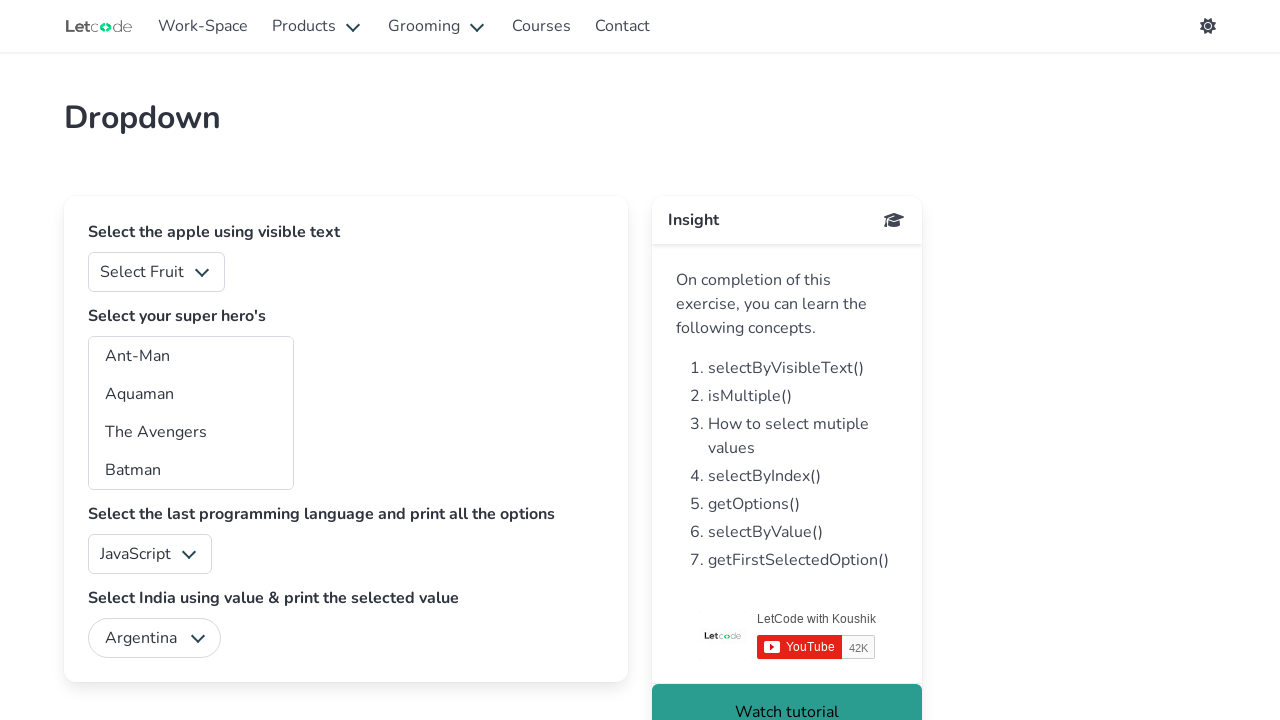

Selected 'Swift' from programming language dropdown using label on #lang
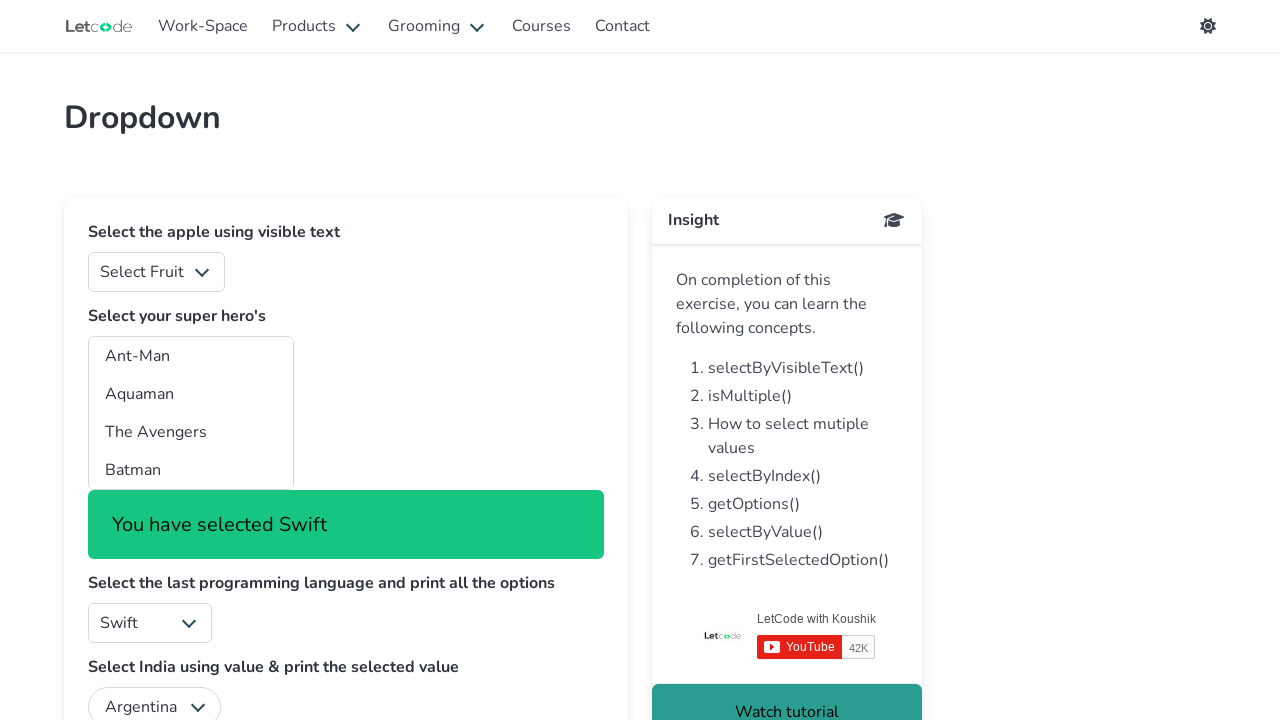

Result subtitle loaded and verified after selecting Swift
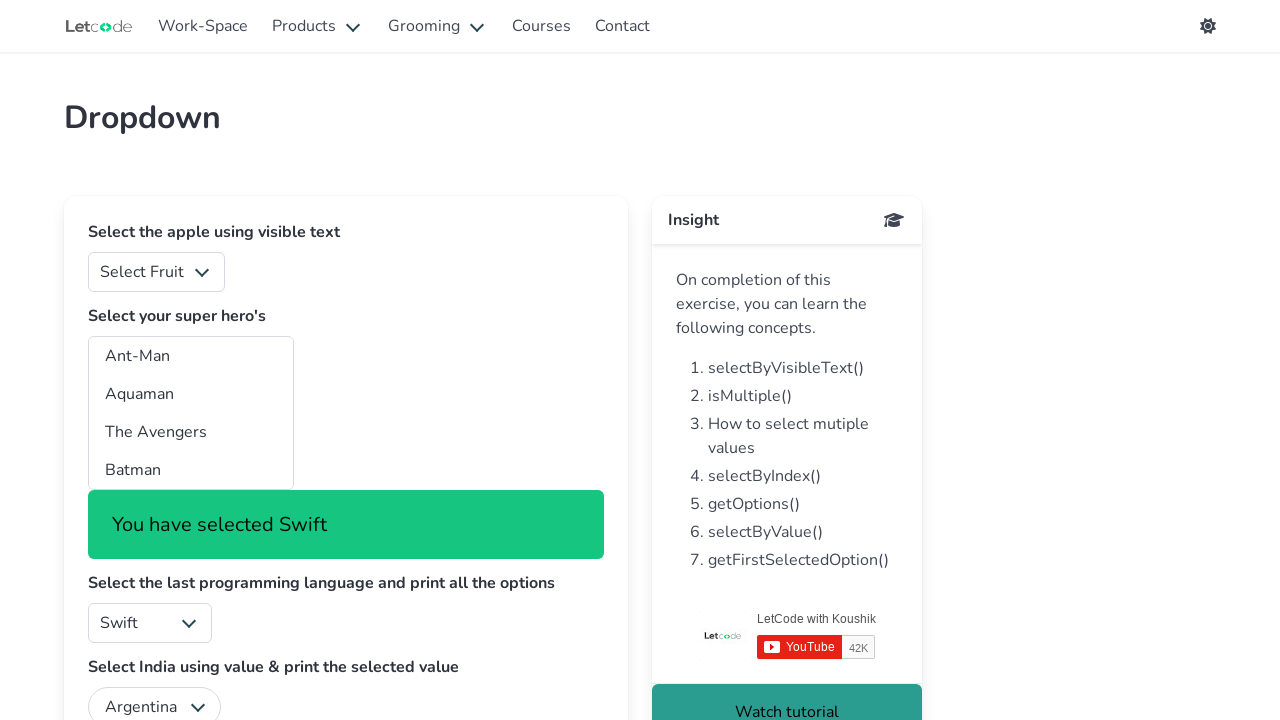

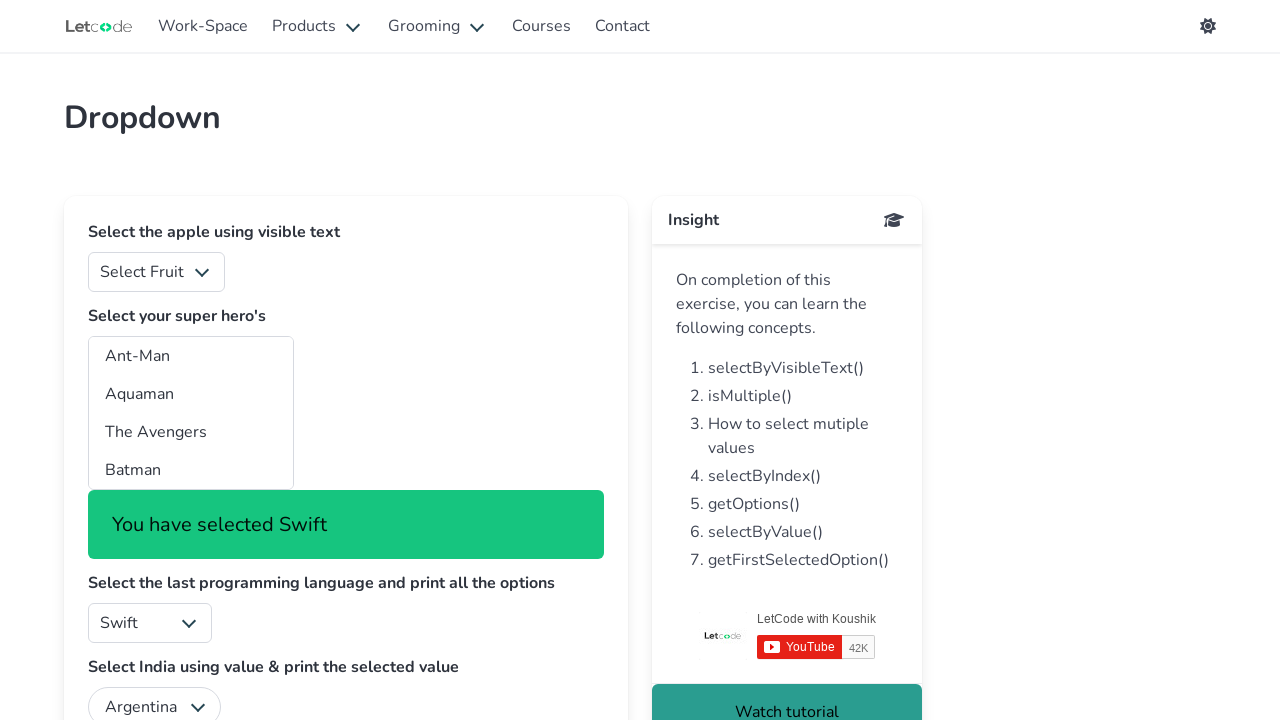